Tests right-click functionality on a button and verifies that the action message appears

Starting URL: https://demoqa.com/buttons

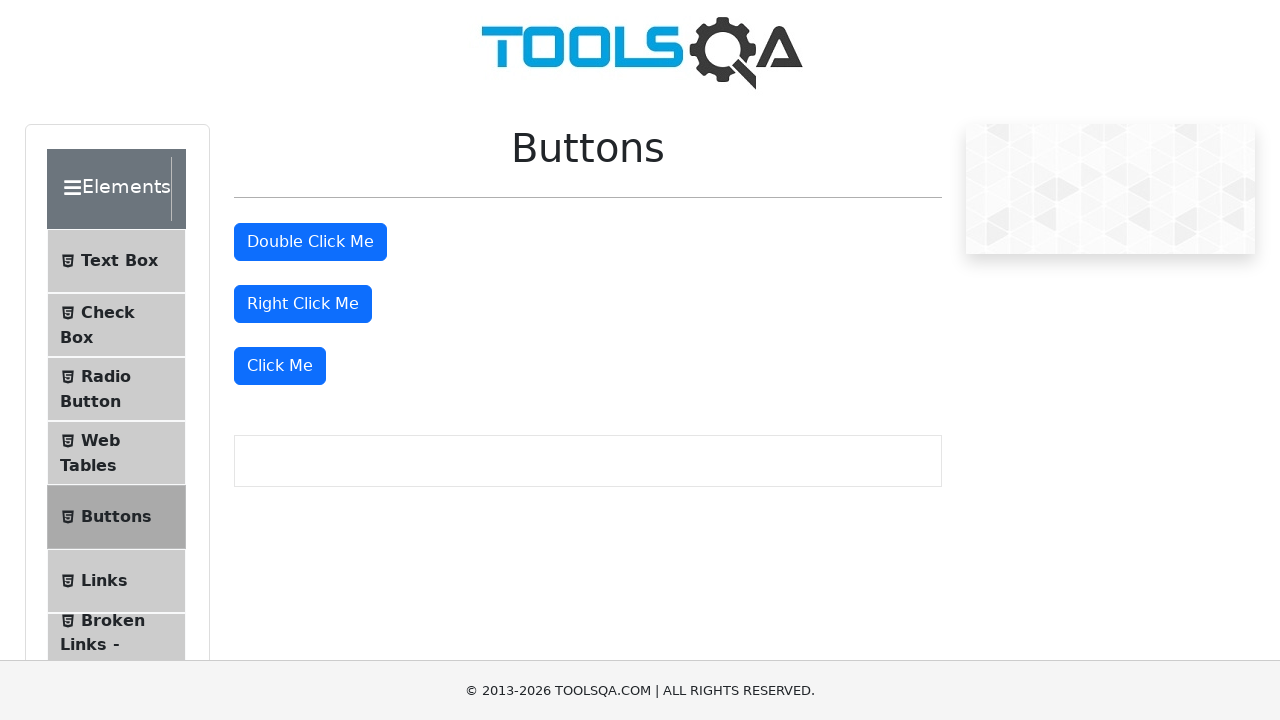

Right-clicked the right-click button at (303, 304) on //button[@id='rightClickBtn']
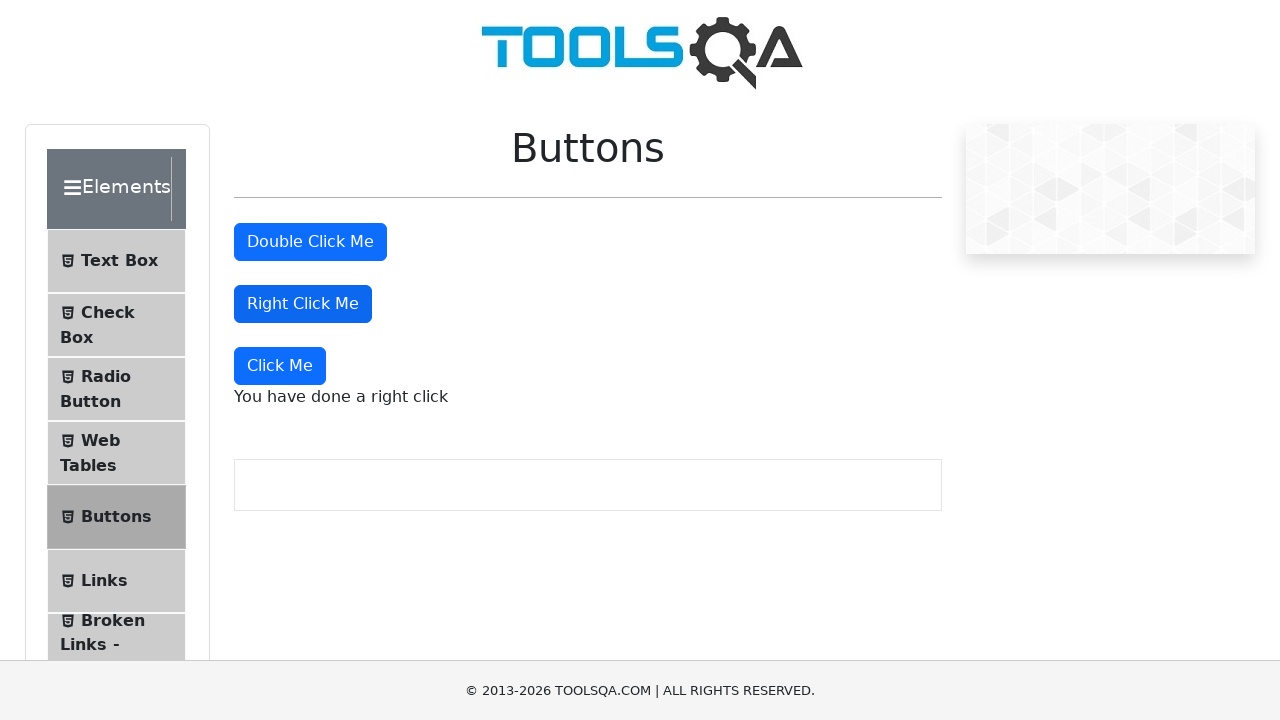

Right-click message appeared on screen
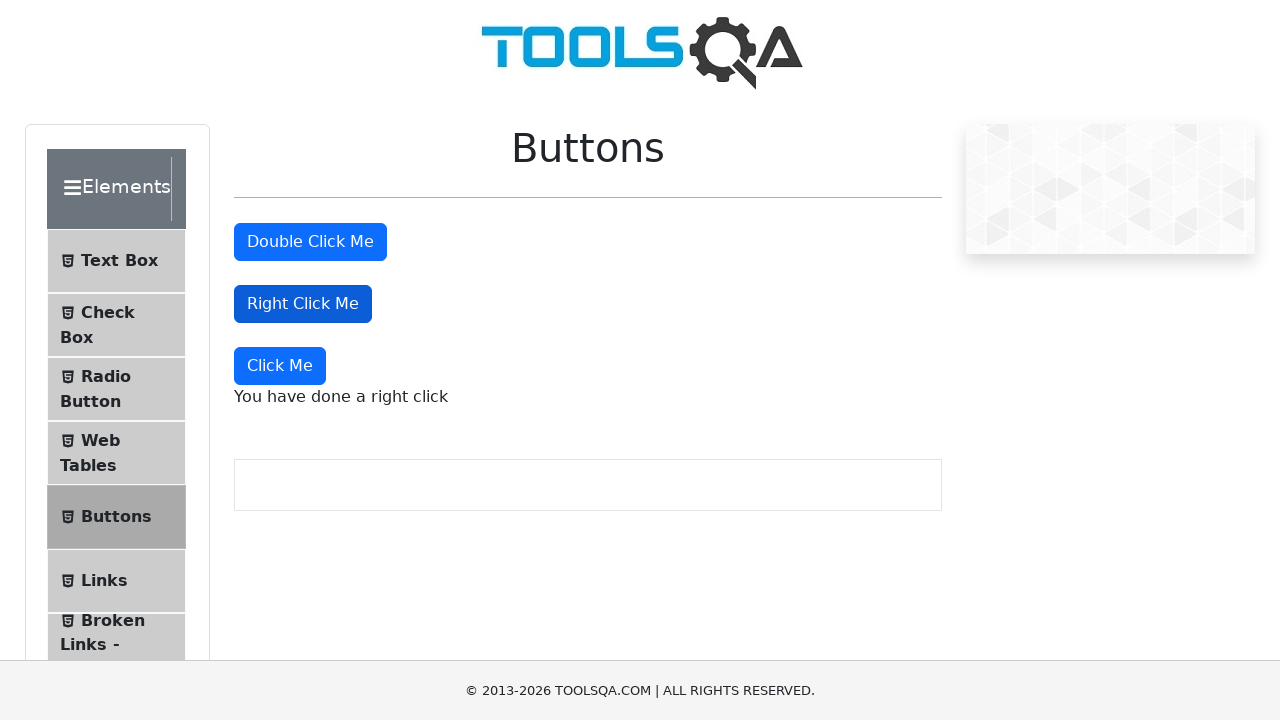

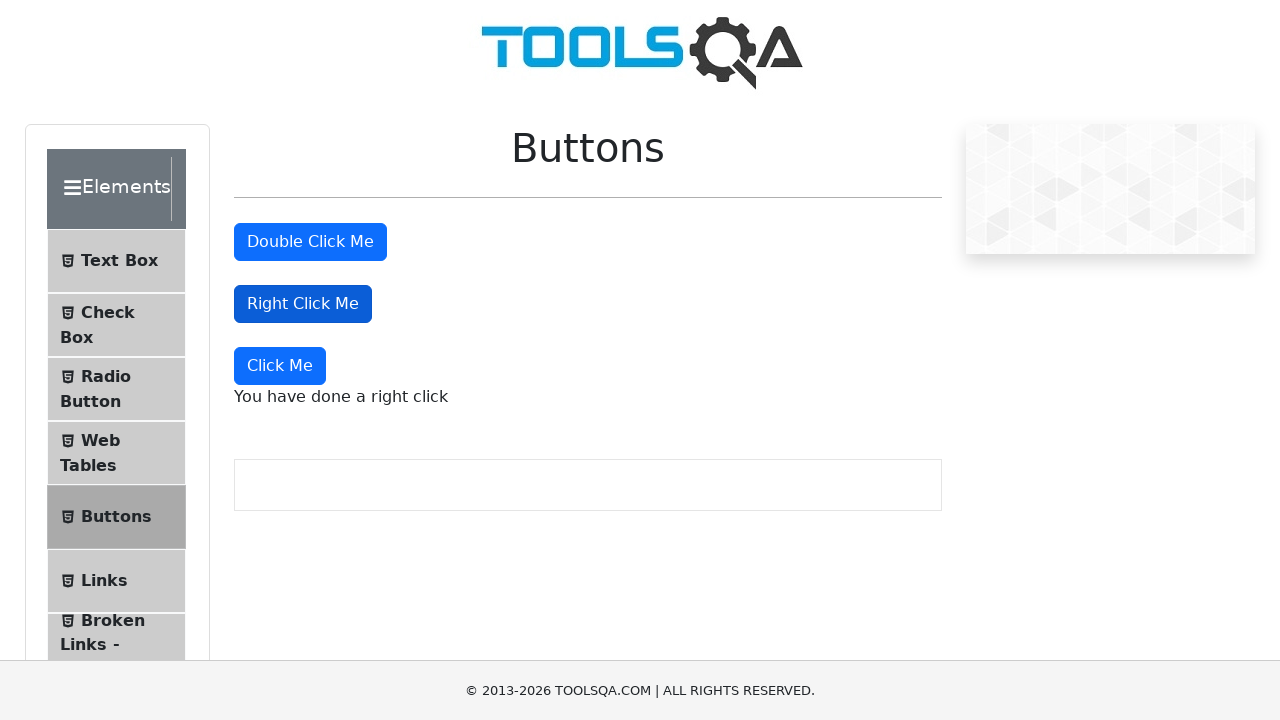